Tests checkbox interactions on a registration form by clicking multiple checkboxes, including selecting, deselecting, and selecting different checkbox options

Starting URL: https://demo.automationtesting.in/Register.html

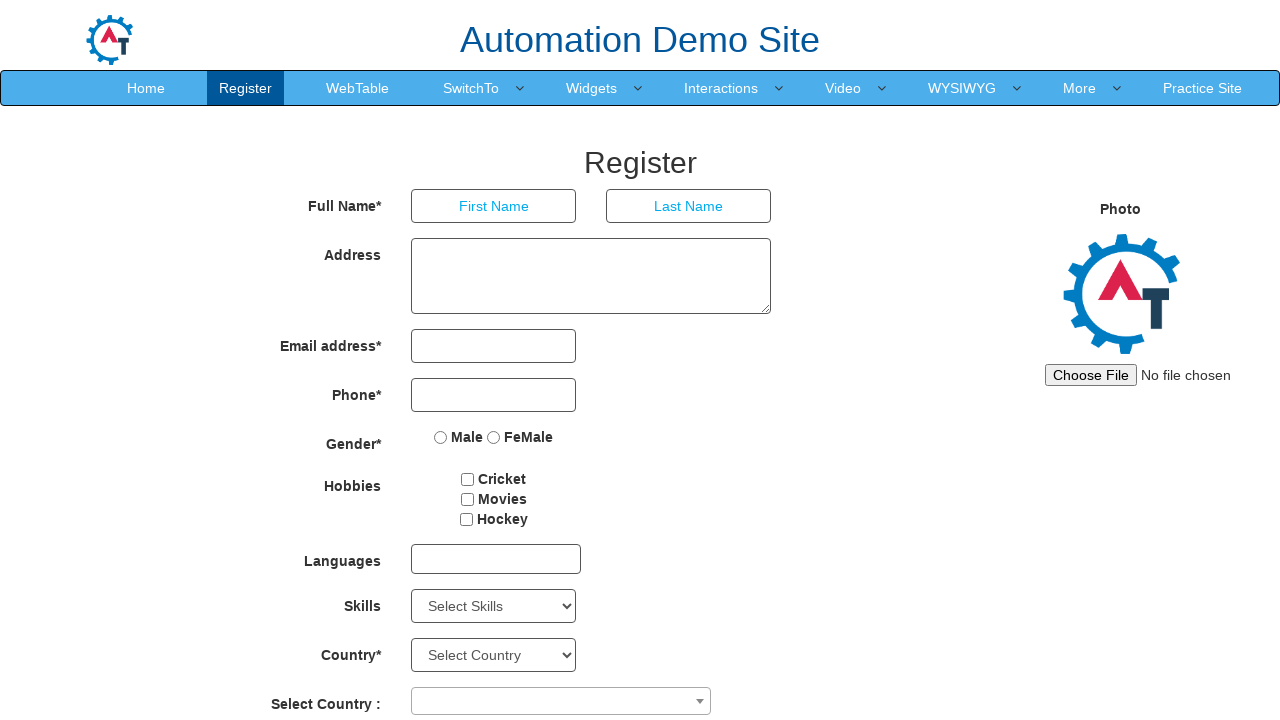

Clicked first checkbox (Cricket) at (468, 479) on #checkbox1
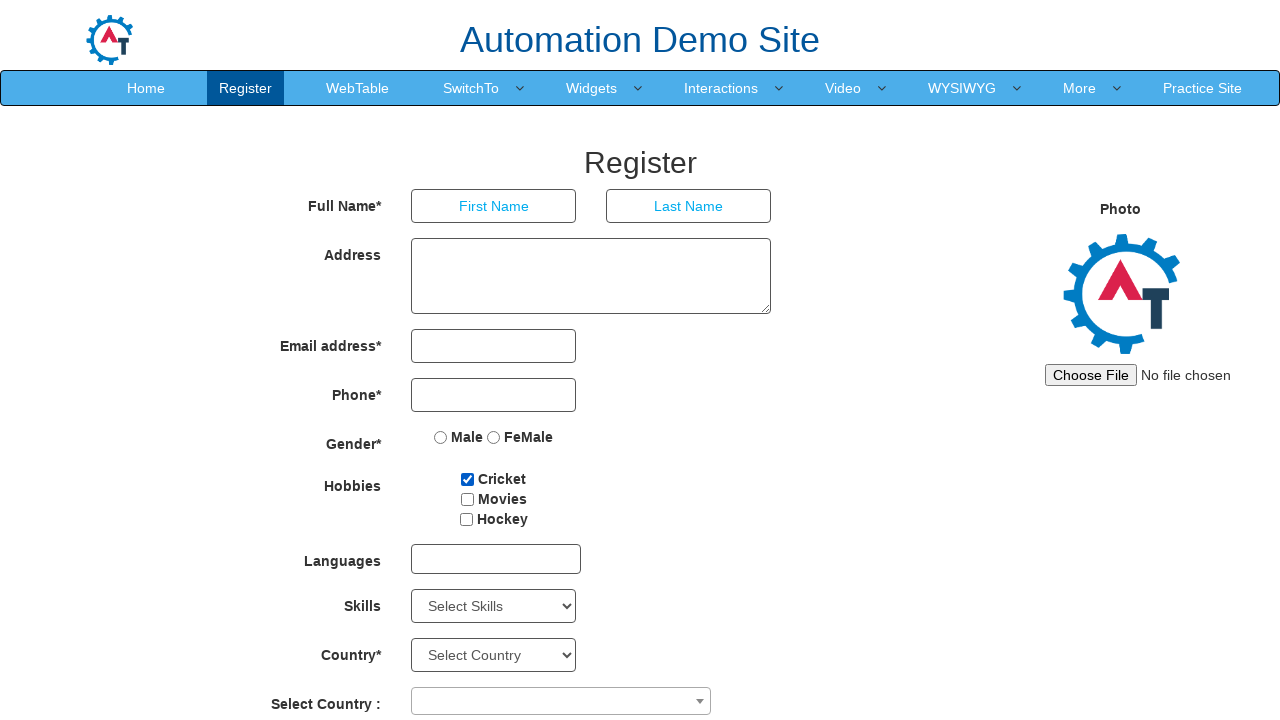

Clicked Movies checkbox to select it at (467, 499) on input[value='Movies']
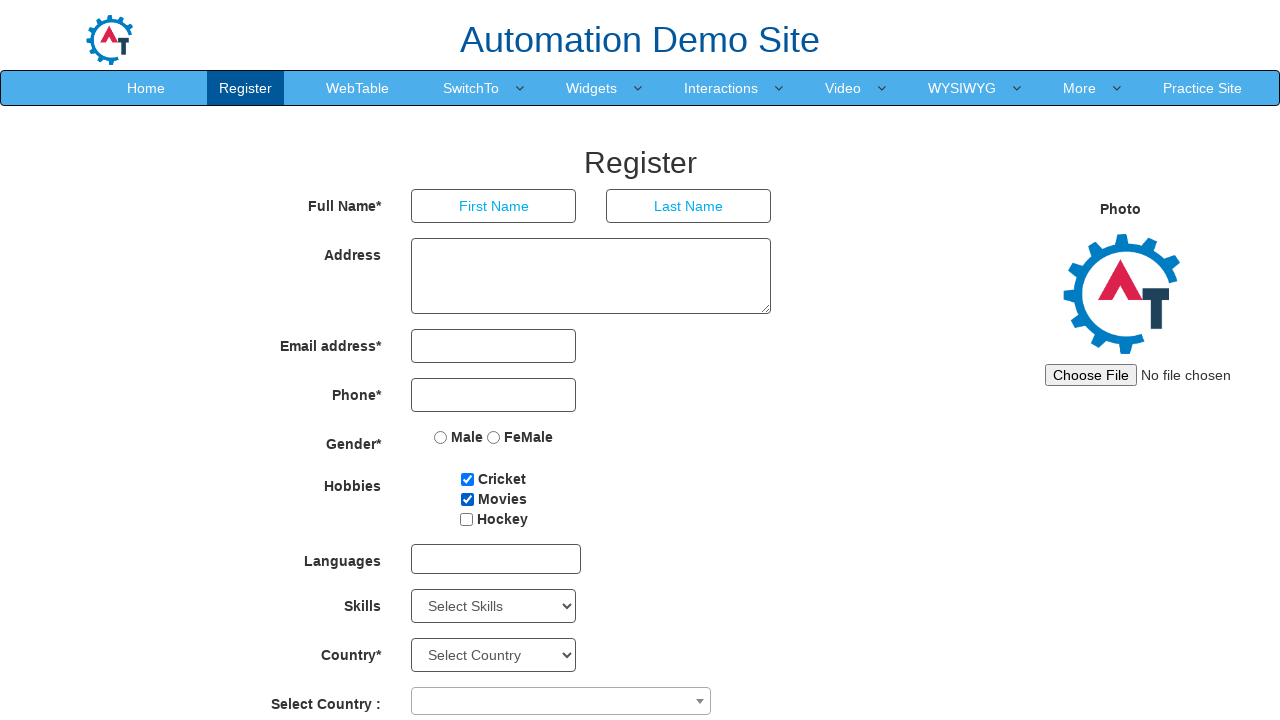

Waited 1 second
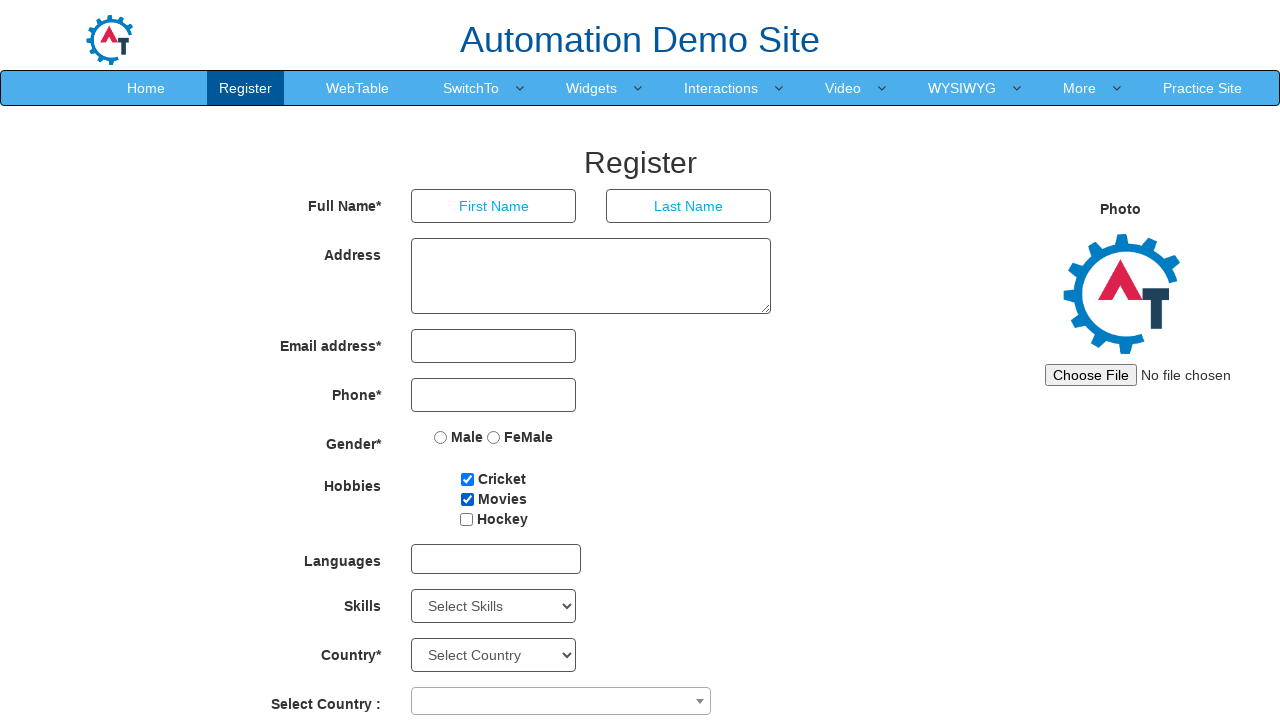

Clicked Movies checkbox to deselect it at (467, 499) on input[value='Movies']
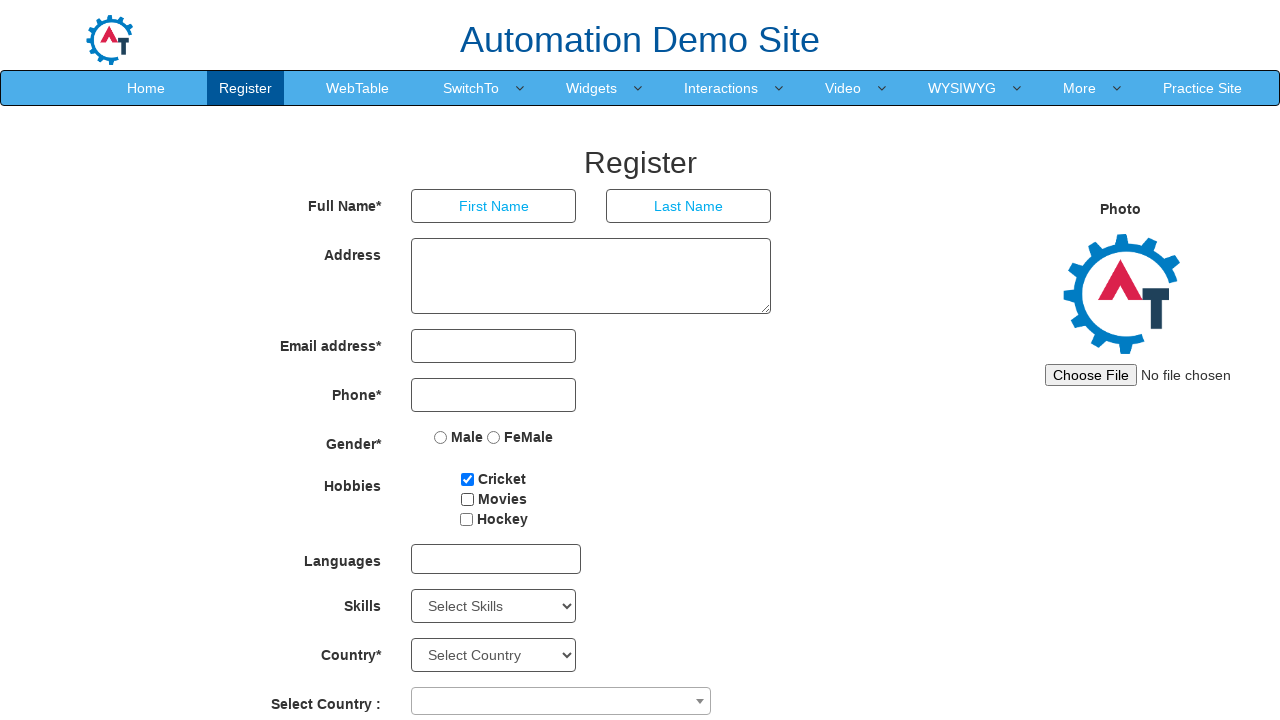

Clicked third checkbox (Hockey) at (466, 519) on xpath=//input[@id='checkbox3']
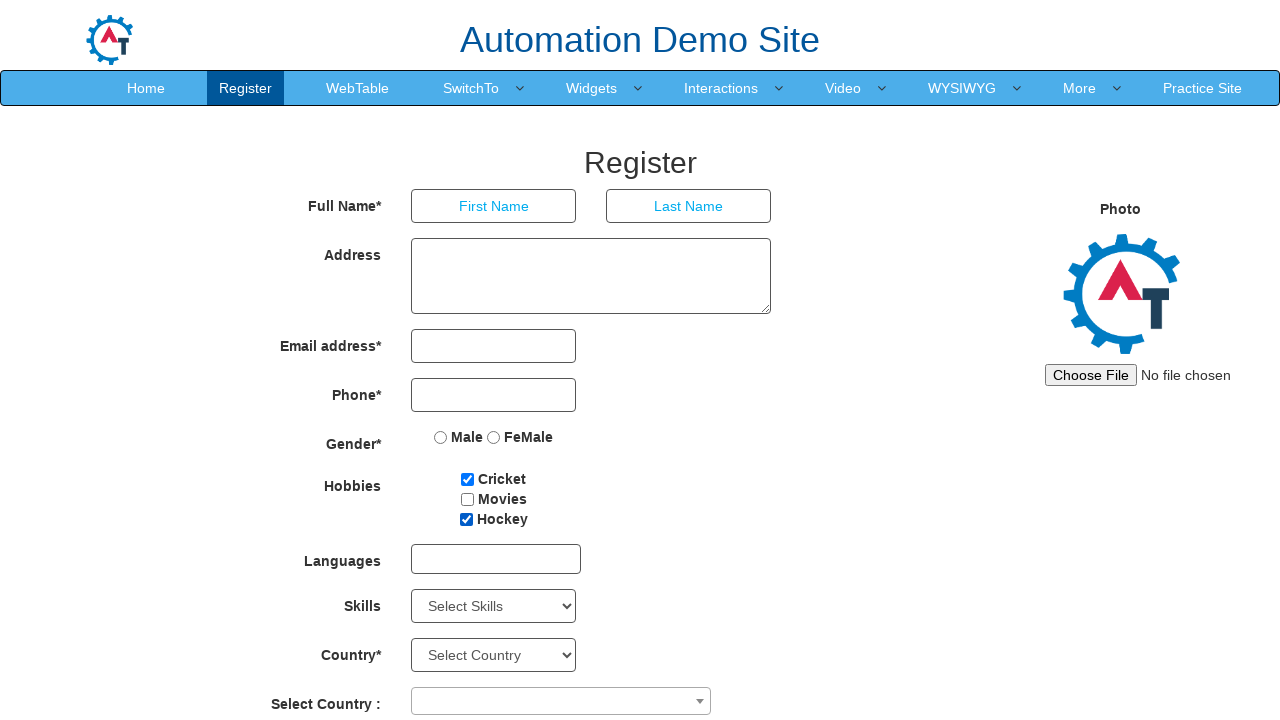

Waited 1 second to observe final checkbox state
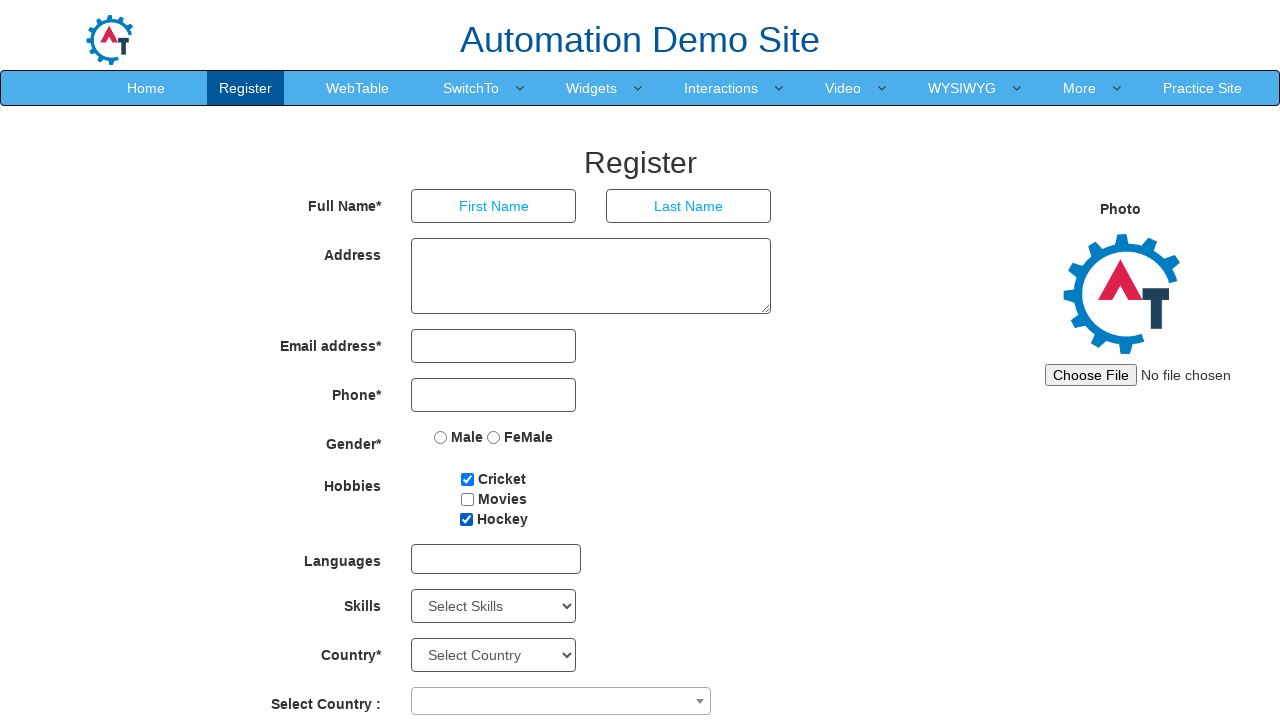

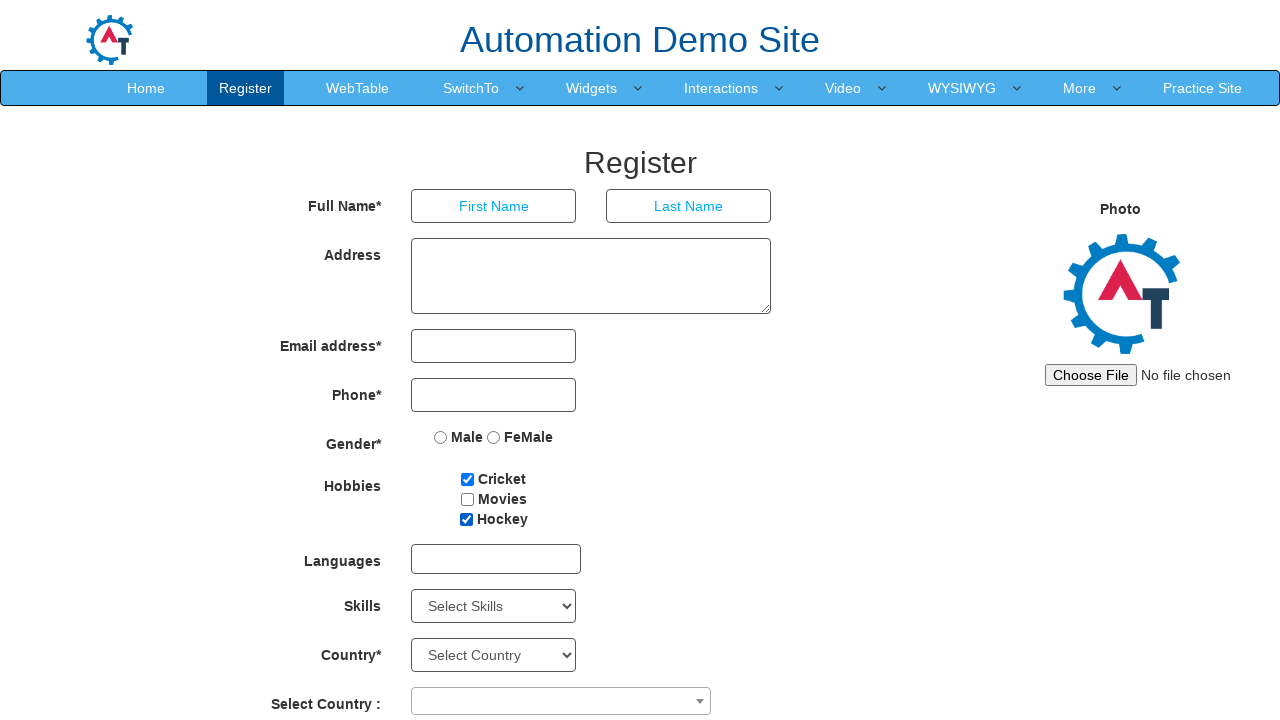